Tests that the AC field has a range from 1 to 99 in a triangle calculator form

Starting URL: https://do.tusur.ru/qa-test2/

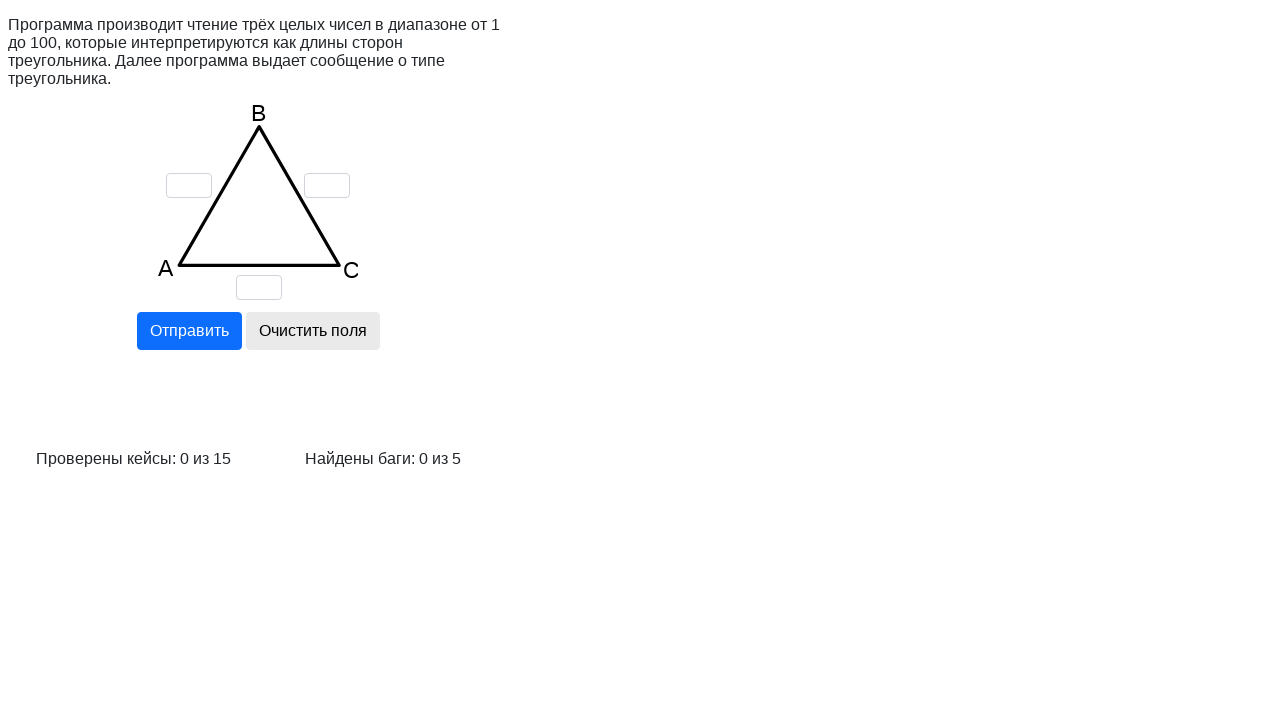

Cleared input field 'a' on input[name='a']
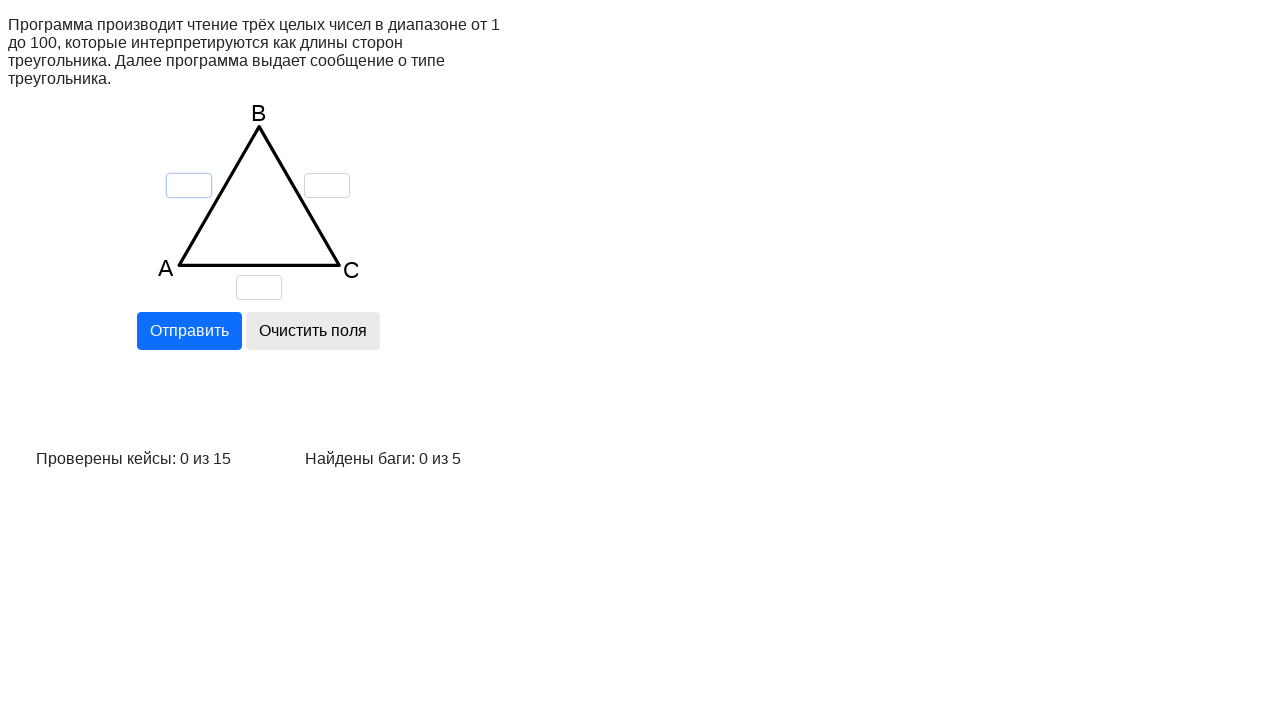

Cleared input field 'b' on input[name='b']
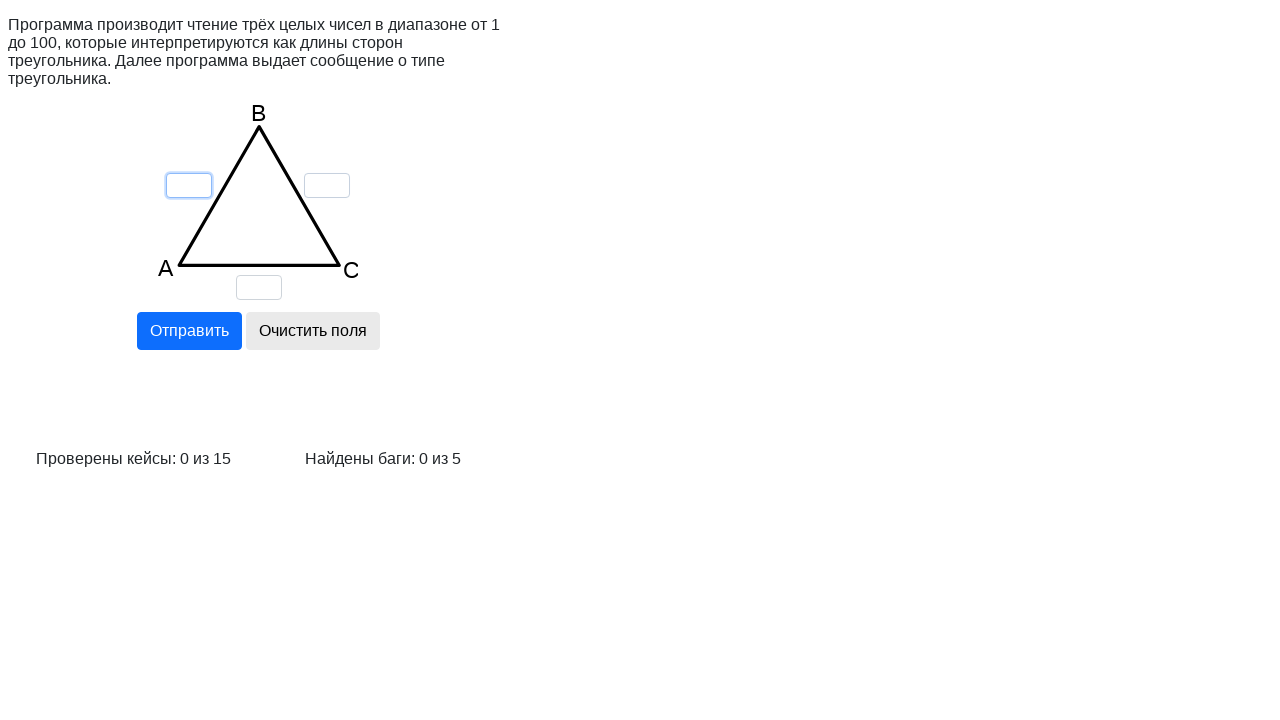

Cleared input field 'c' on input[name='c']
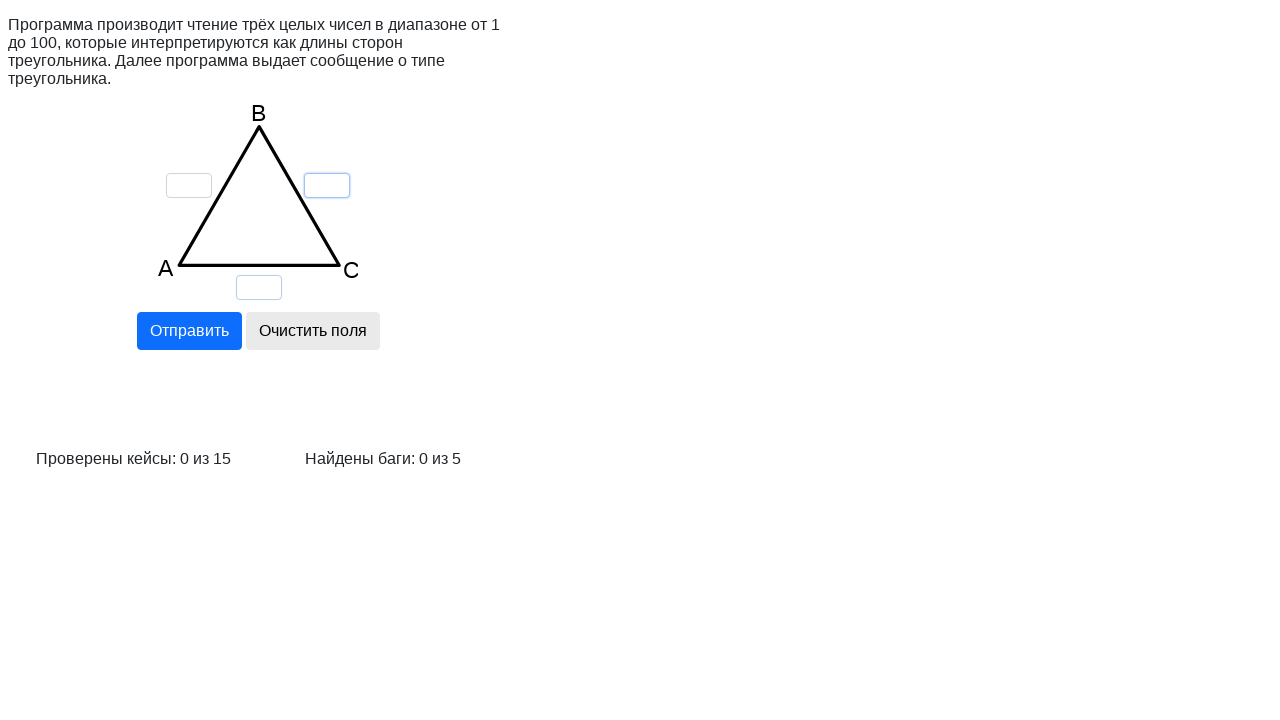

Filled field 'a' with value '1' on input[name='a']
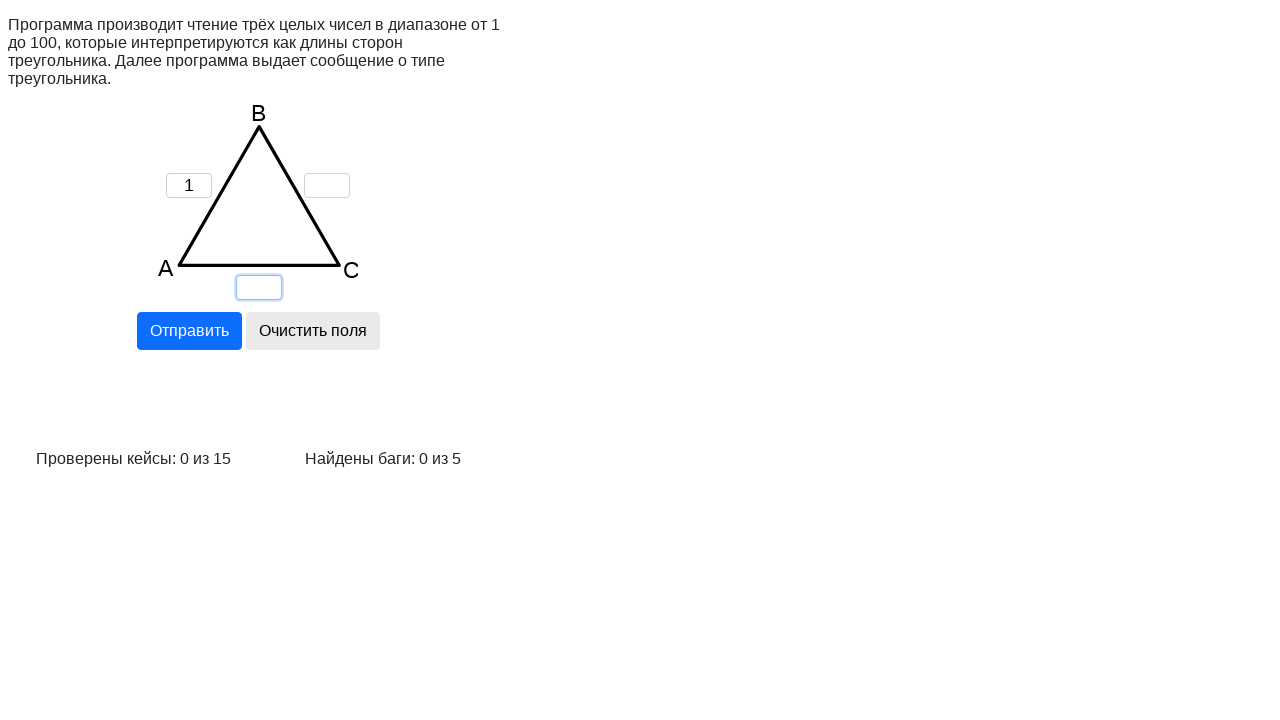

Filled field 'b' with value '2' on input[name='b']
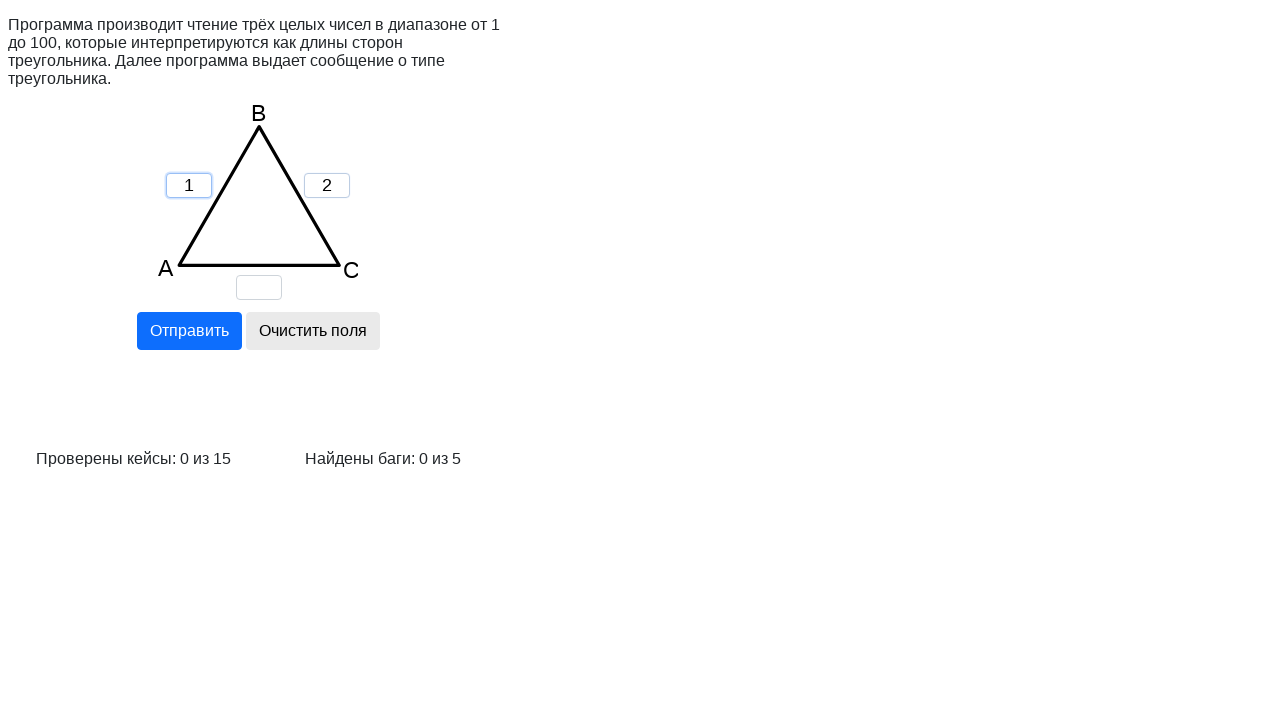

Filled field 'c' with value '99' on input[name='c']
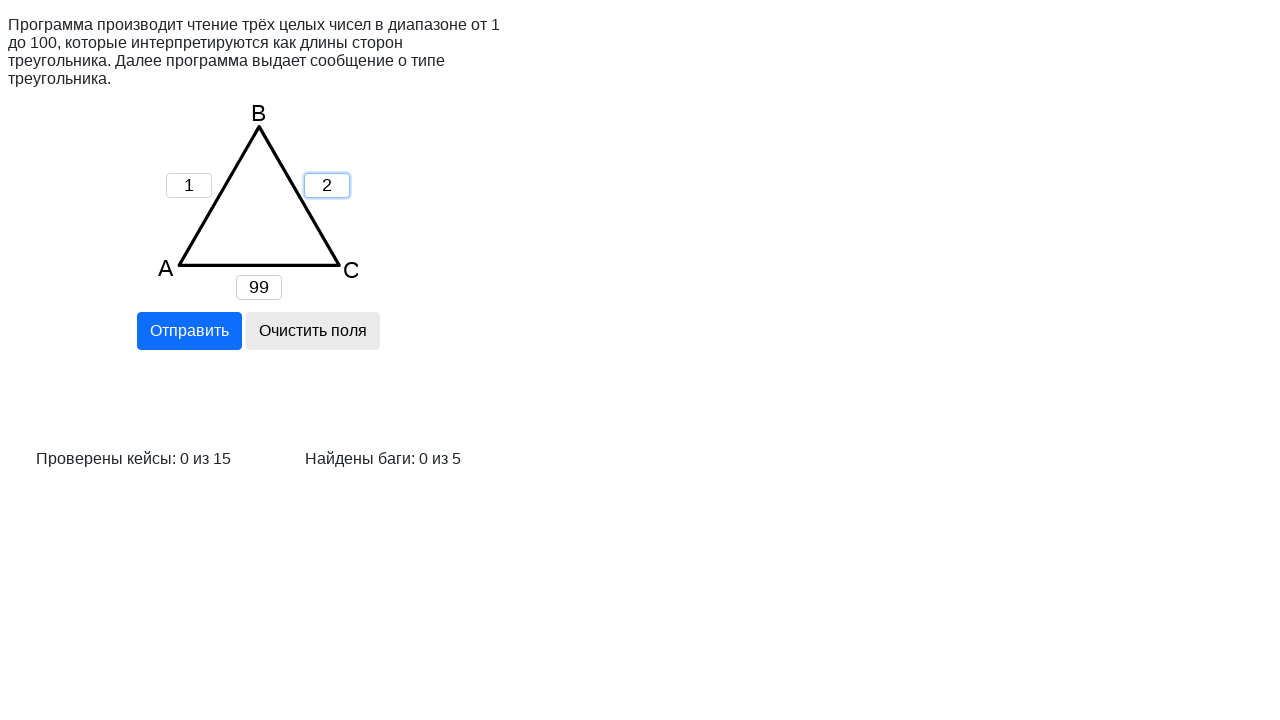

Clicked calculate button at (189, 331) on input[name='calc']
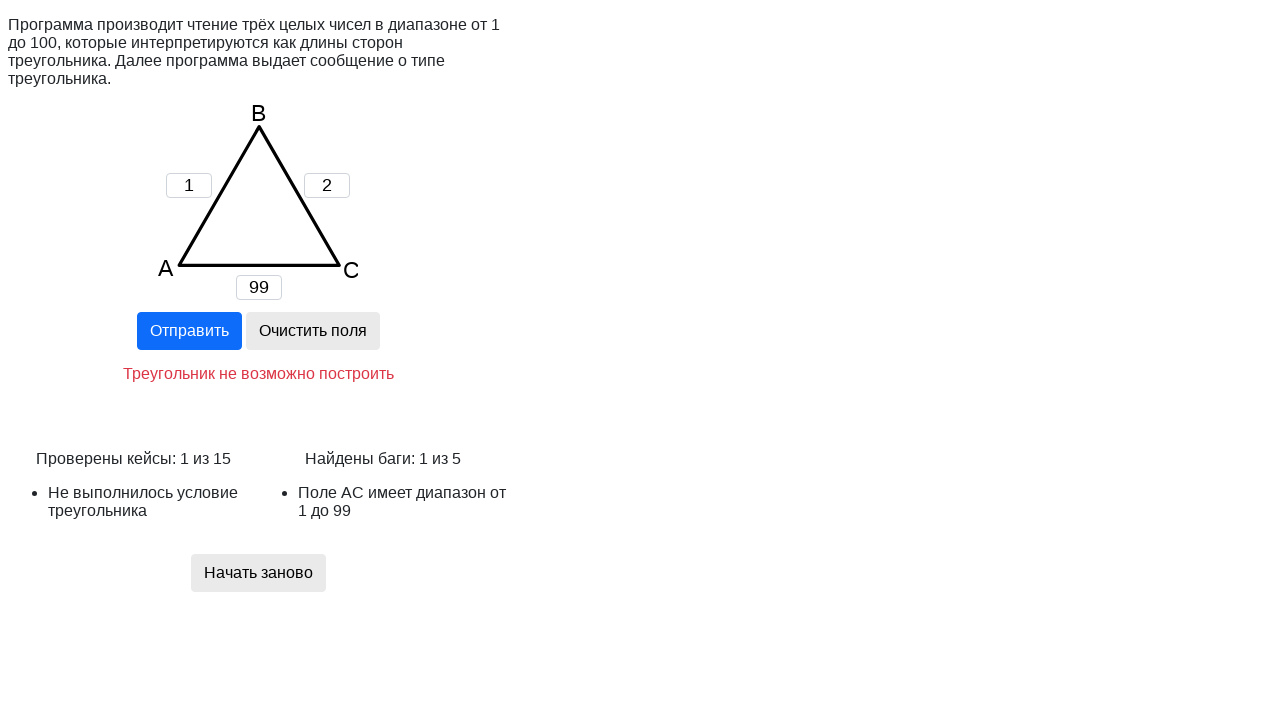

AC field range validation message appeared (1 to 99)
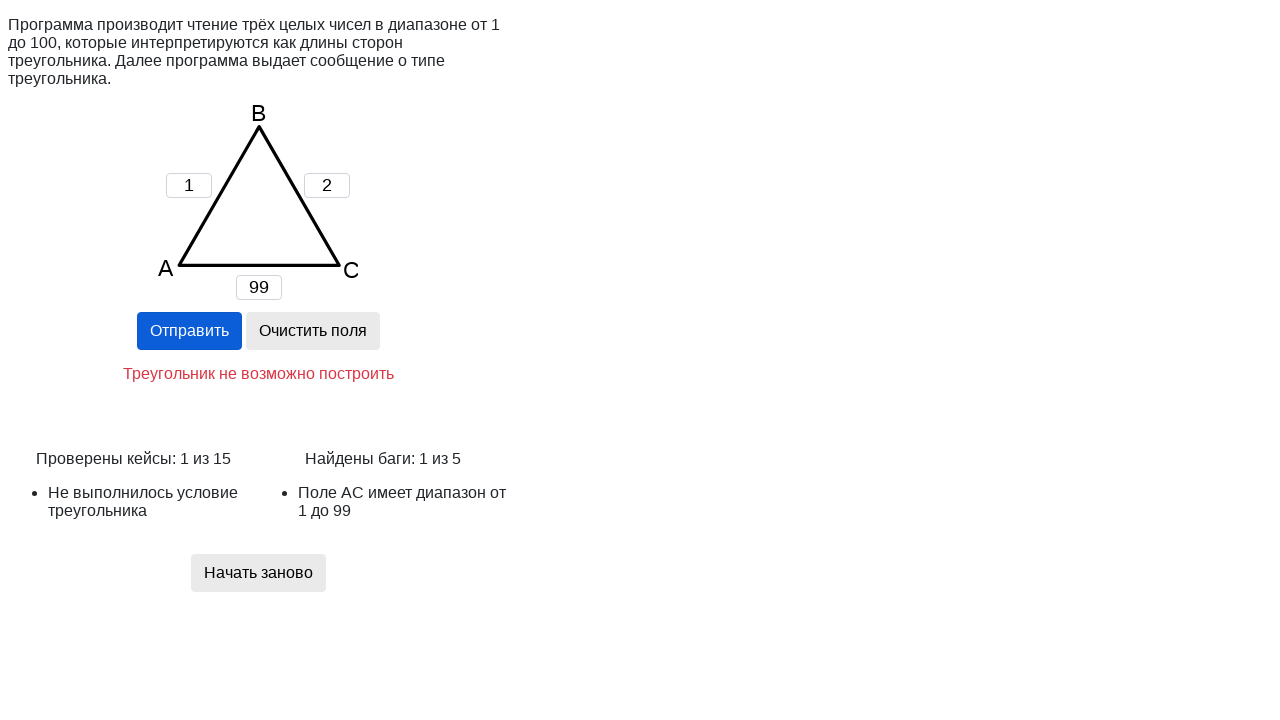

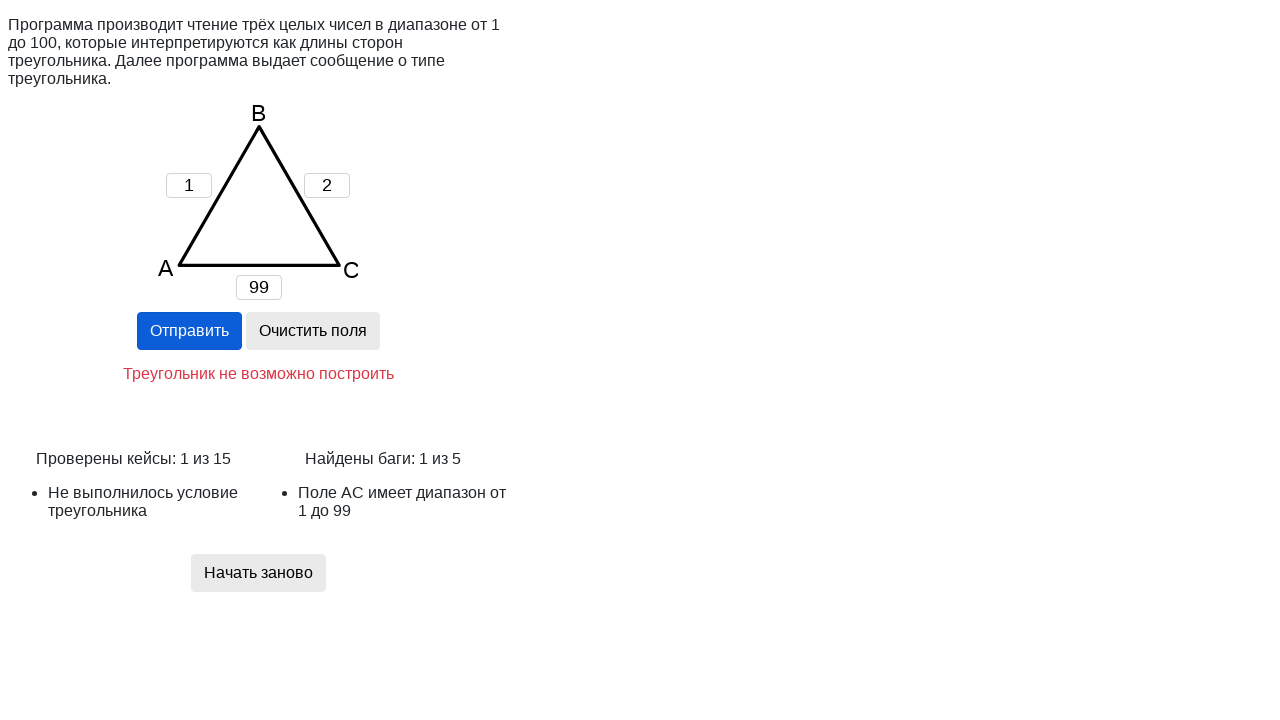